Tests radio button interactions on a form by clicking various radio button options and verifying their states

Starting URL: https://www.leafground.com/radio.xhtml

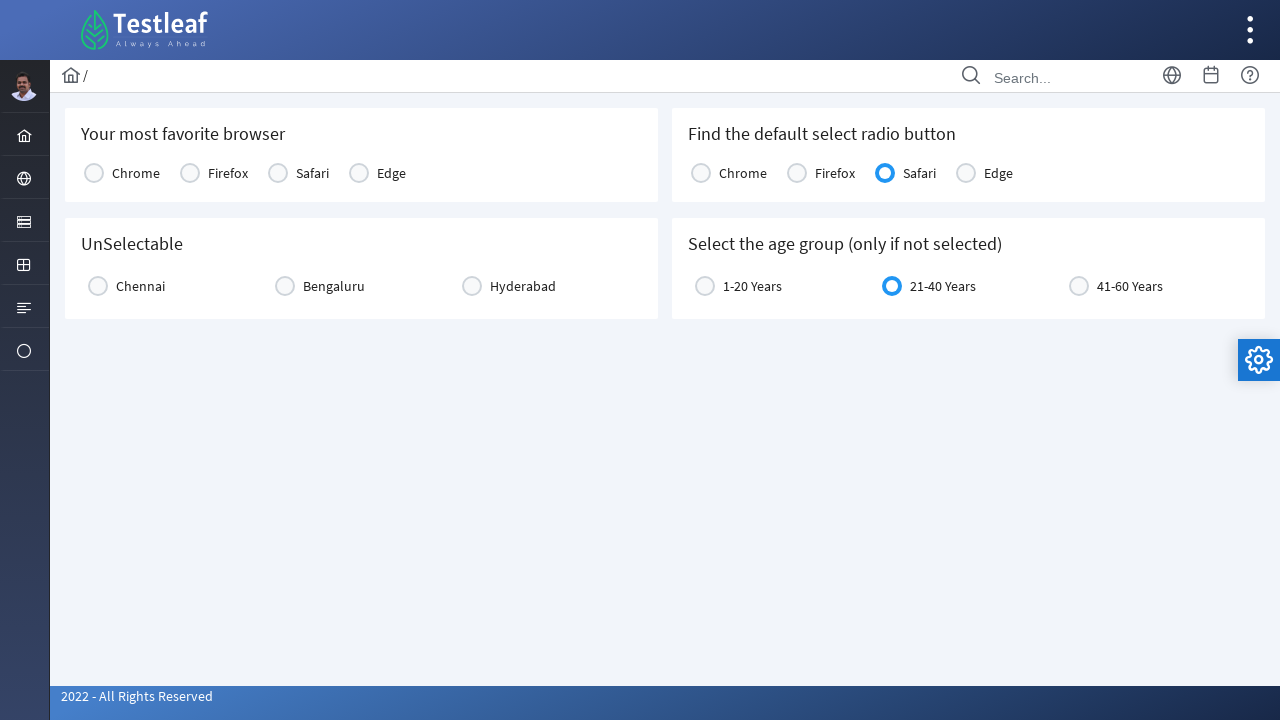

Clicked first radio button option at (94, 173) on (//span[contains(@class,'ui-radiobutton-icon')])[12]
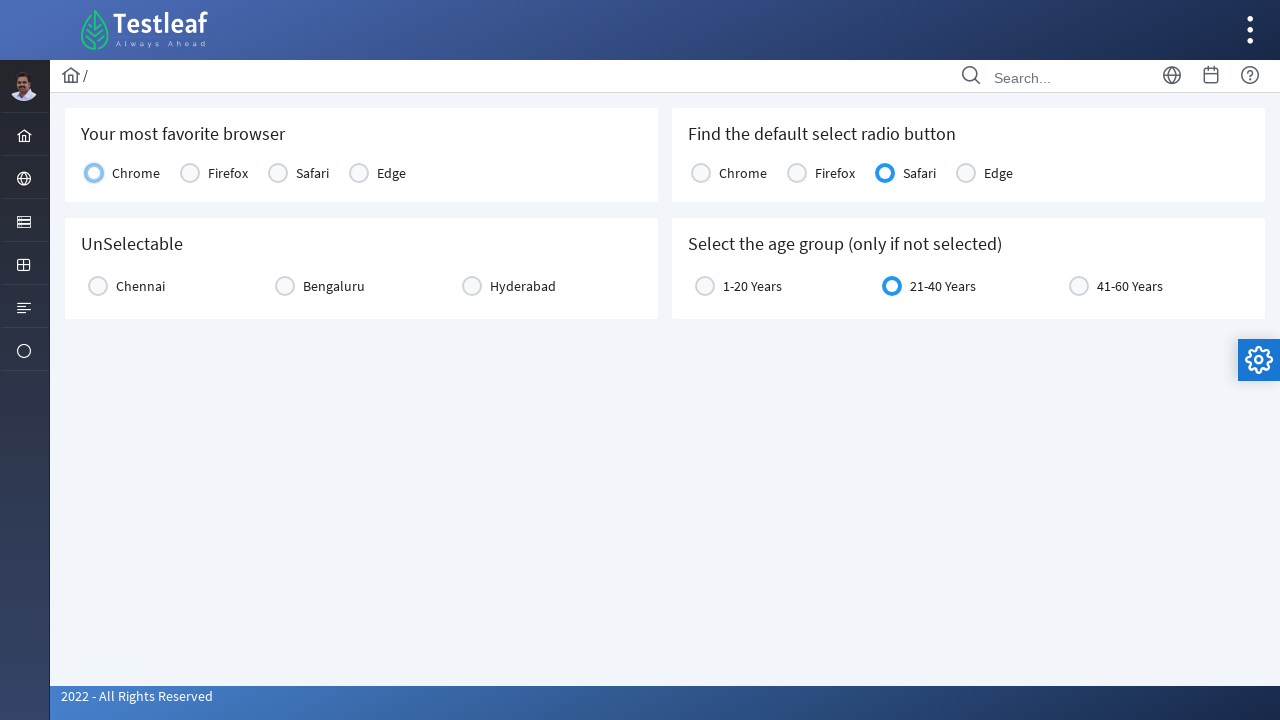

Clicked second radio button option at (285, 286) on (//span[contains(@class,'ui-radiobutton-icon')])[17]
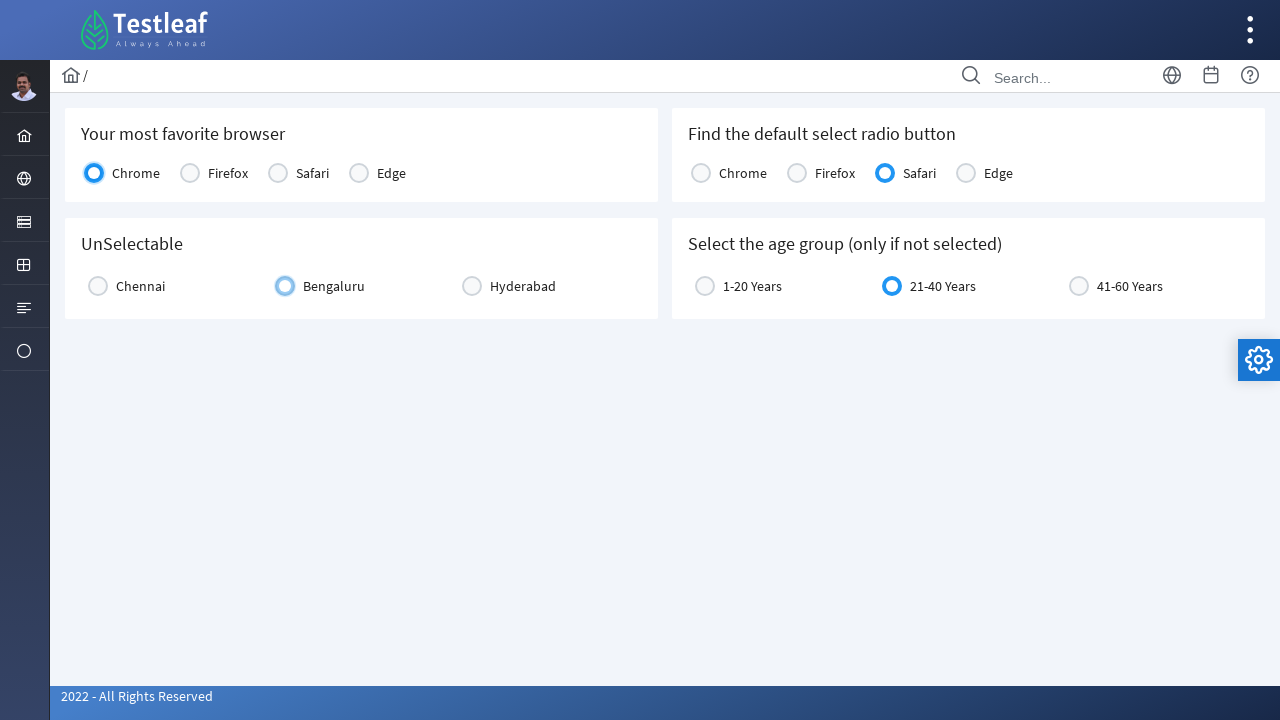

Retrieved label attribute from radio button element
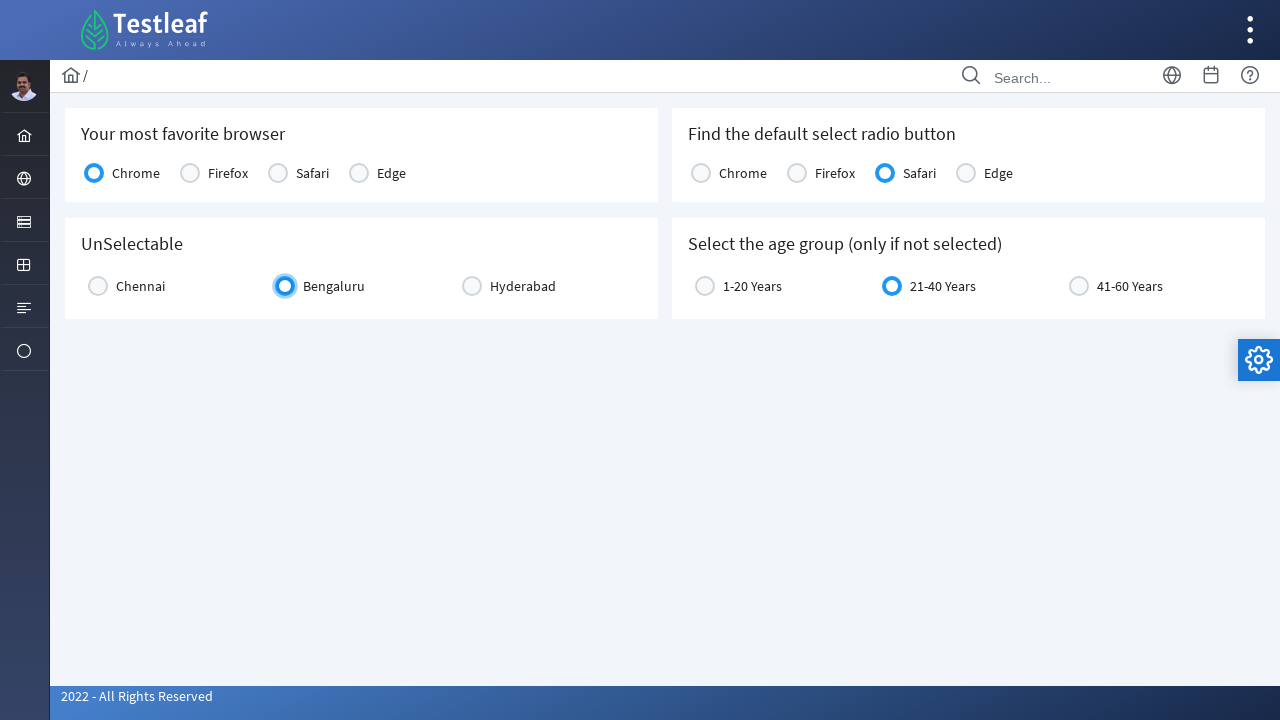

Checked if radio button is selected by verifying active state class
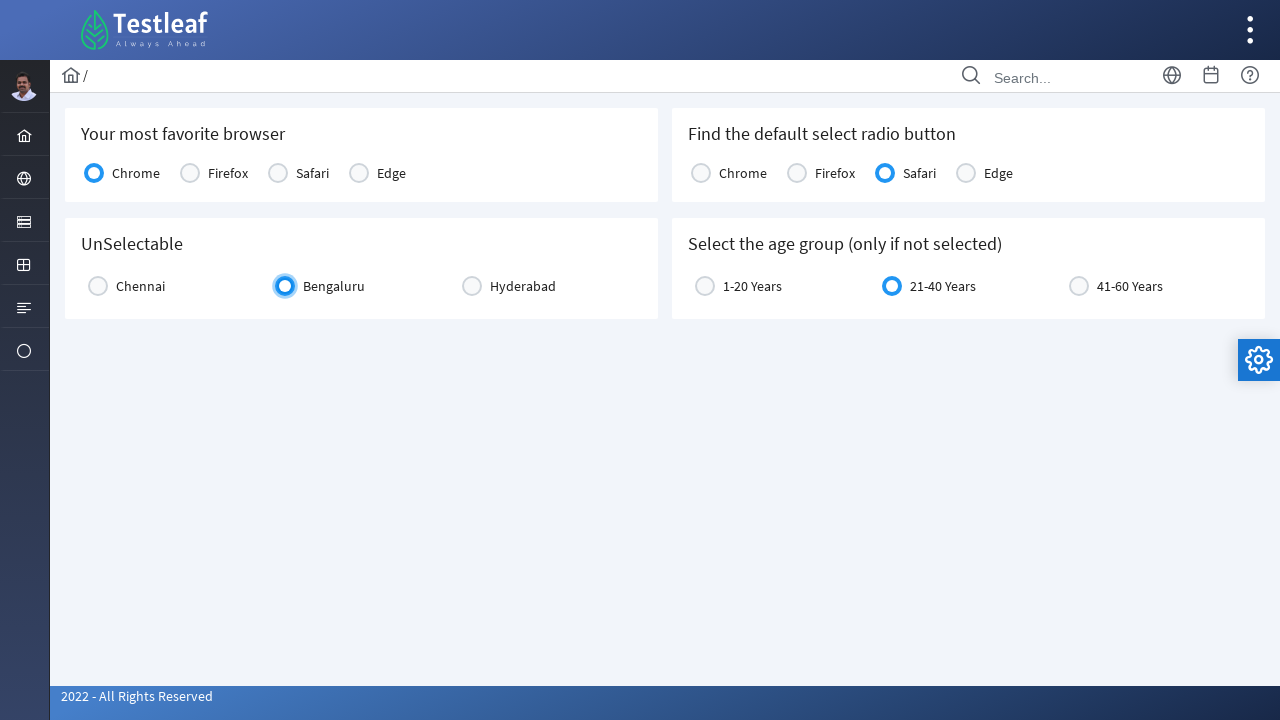

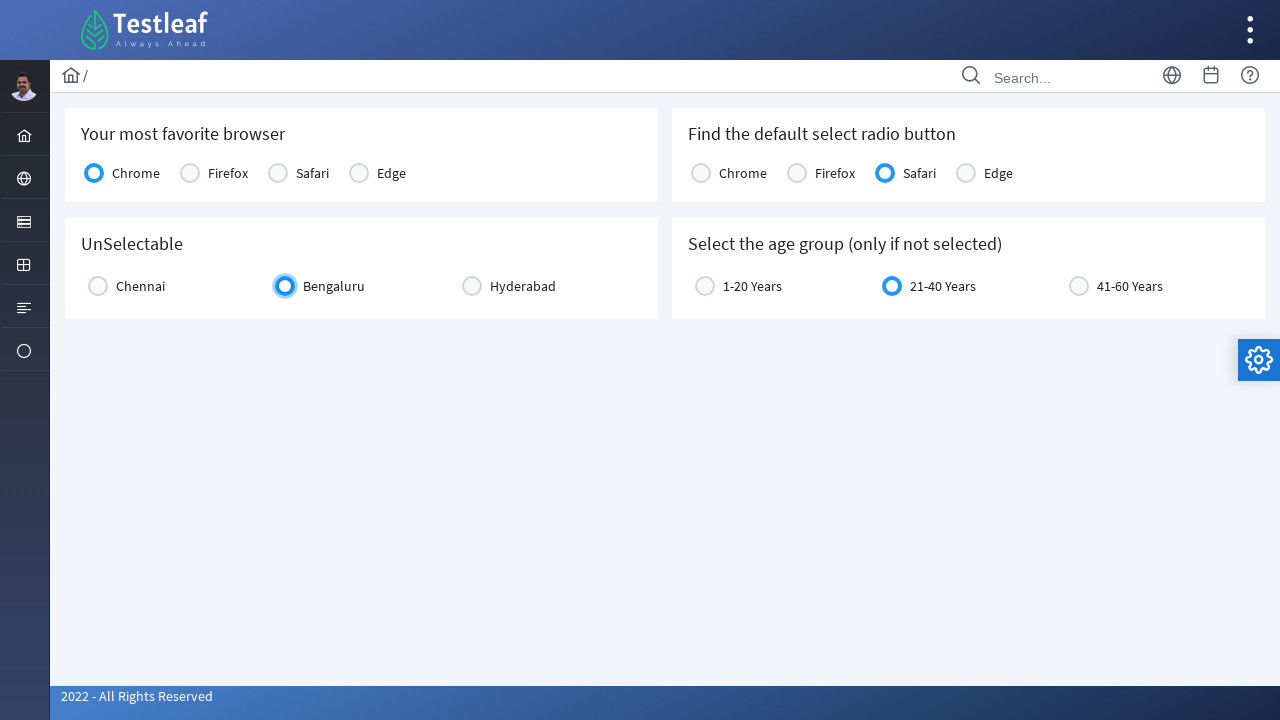